Navigates to Bilibili homepage and verifies the page loads successfully

Starting URL: https://www.bilibili.com

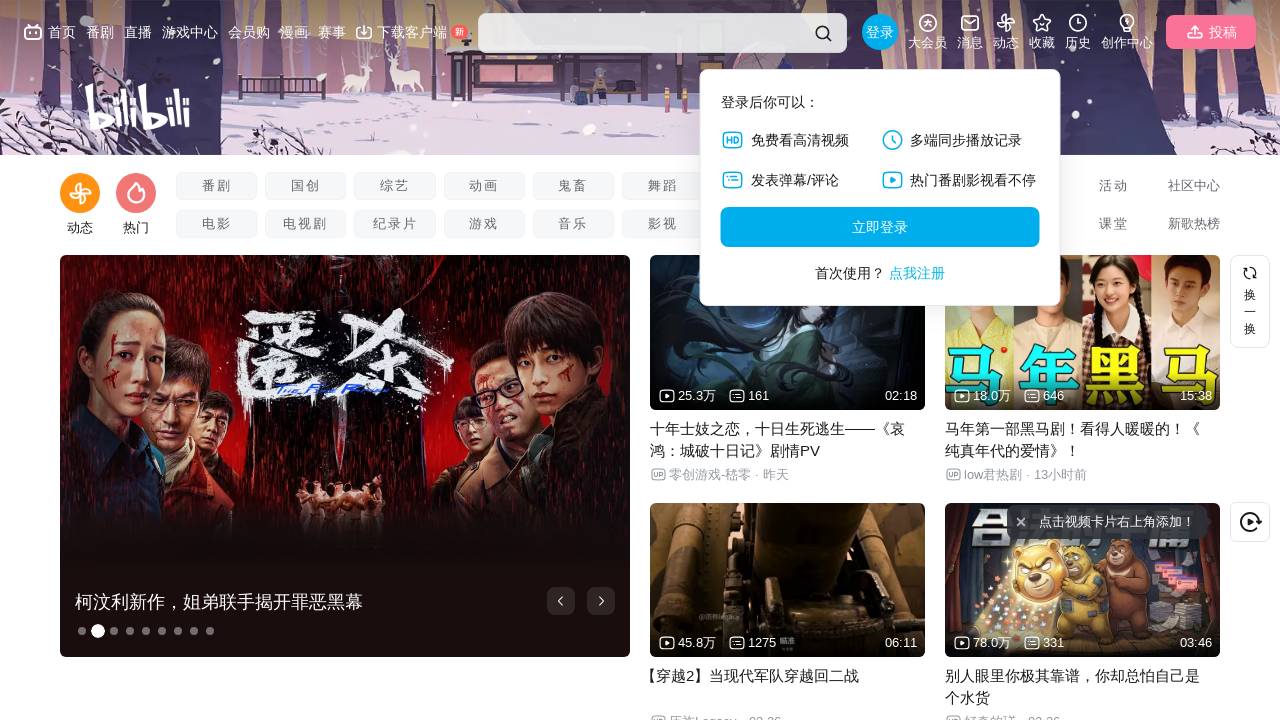

Waited for page to reach domcontentloaded state
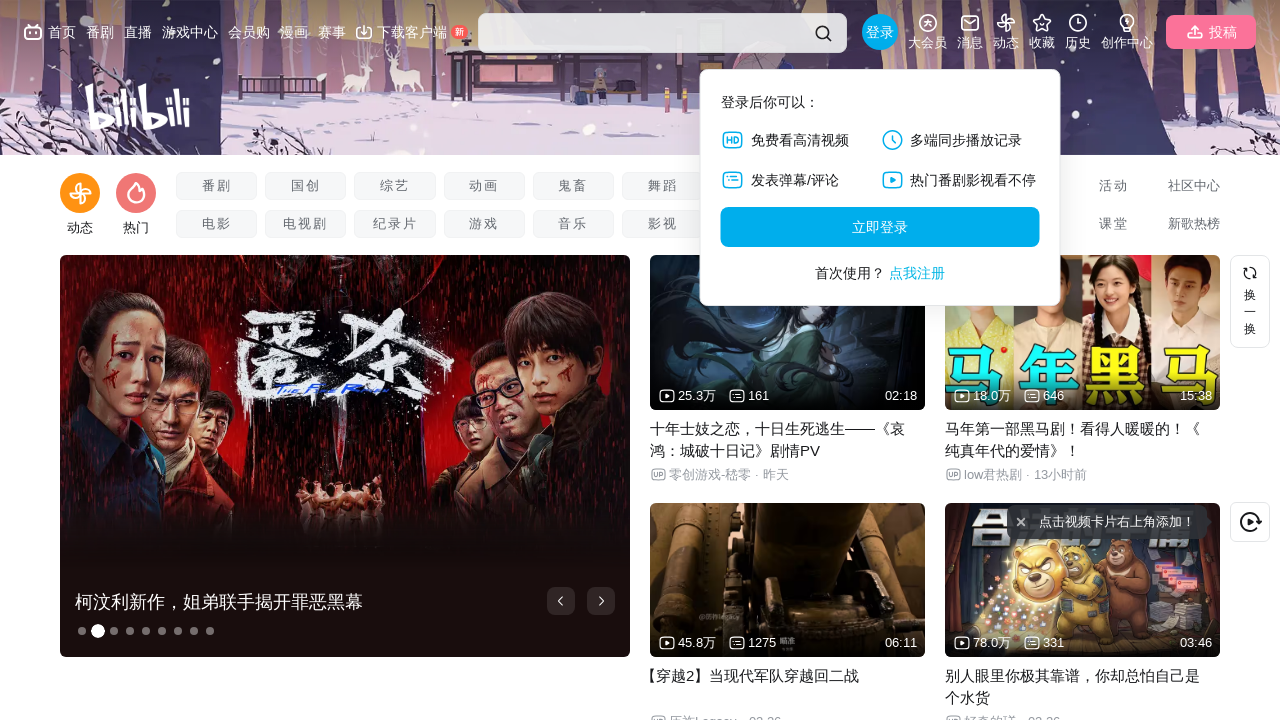

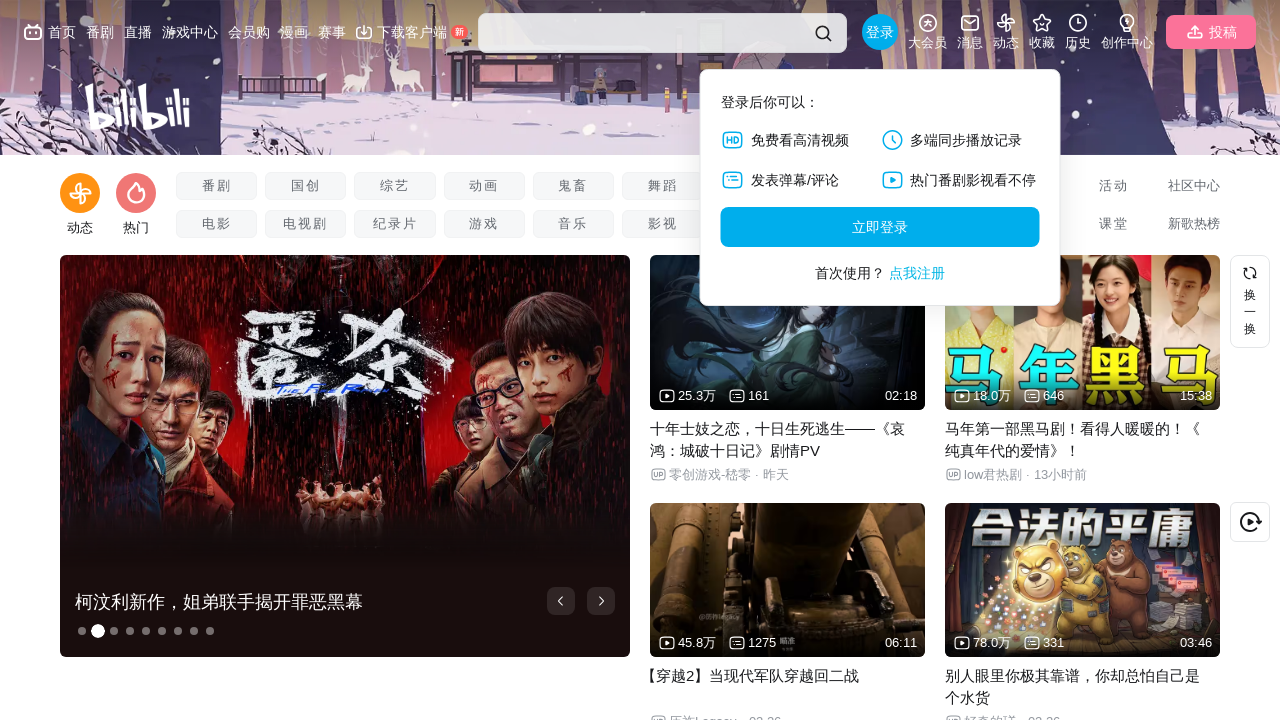